Tests clearing the complete state of all items by checking and then unchecking the toggle all checkbox

Starting URL: https://demo.playwright.dev/todomvc

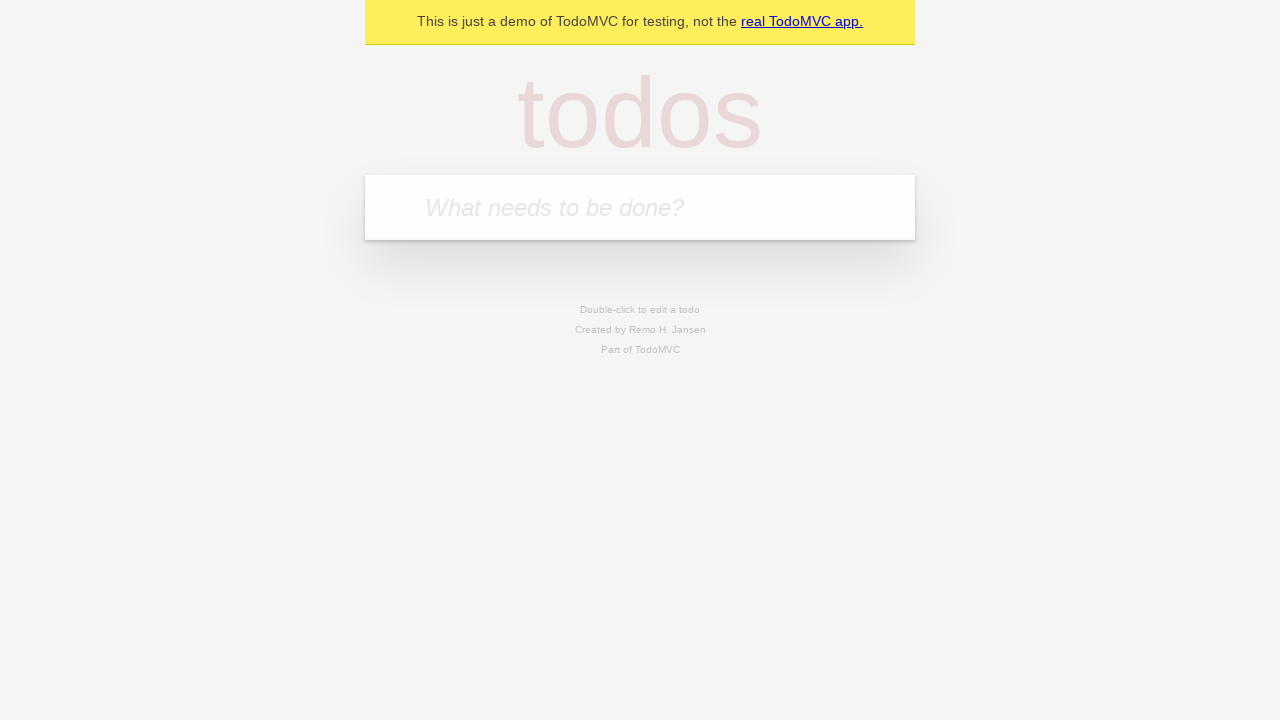

Filled todo input with 'buy some cheese' on internal:attr=[placeholder="What needs to be done?"i]
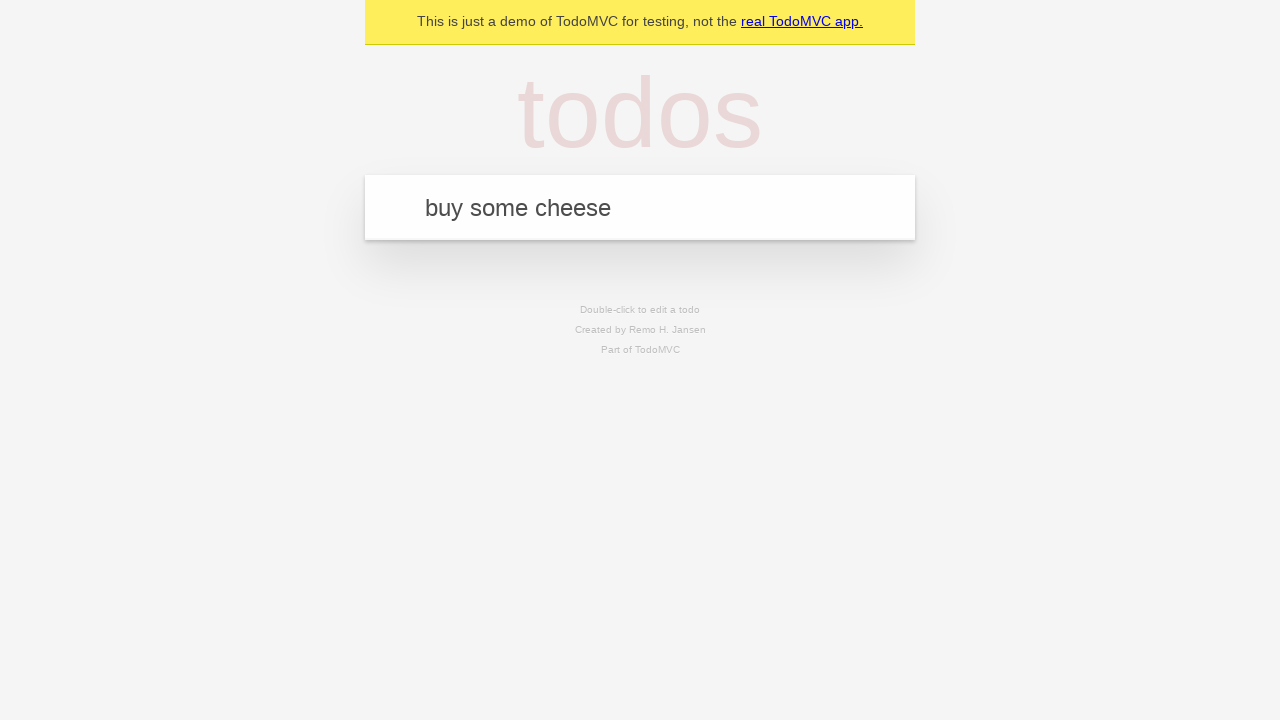

Pressed Enter to add first todo item on internal:attr=[placeholder="What needs to be done?"i]
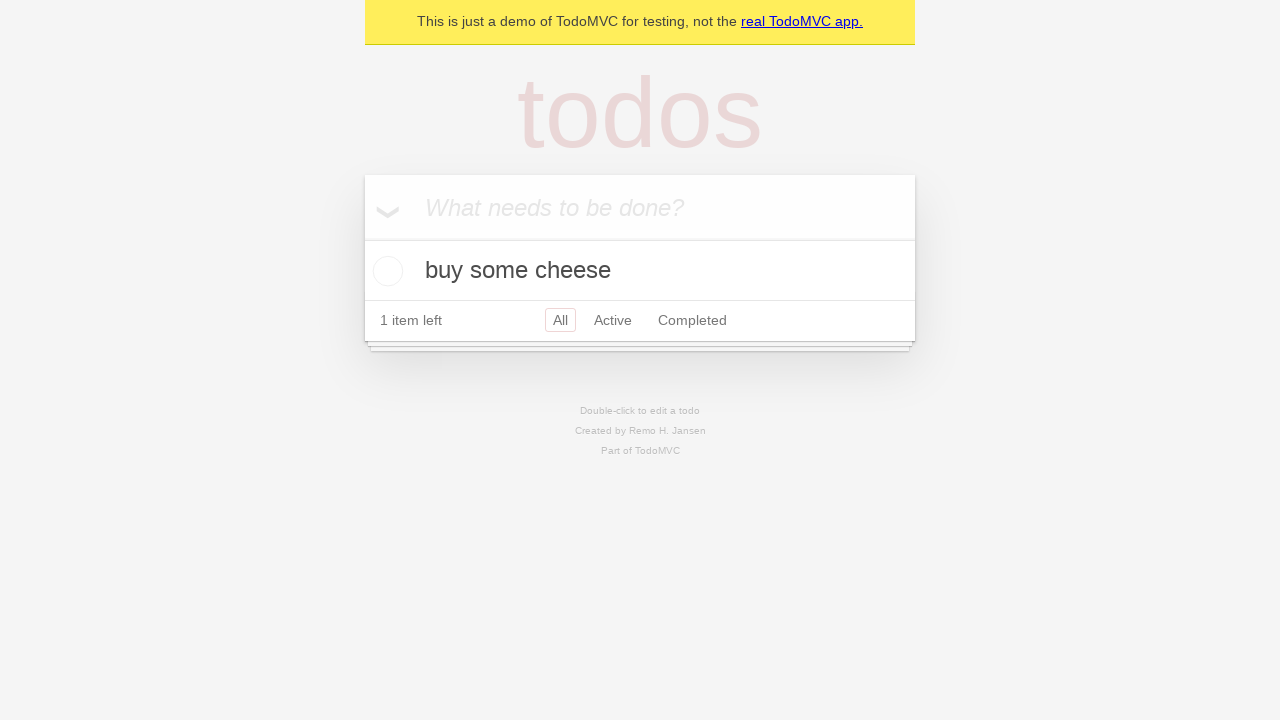

Filled todo input with 'feed the cat' on internal:attr=[placeholder="What needs to be done?"i]
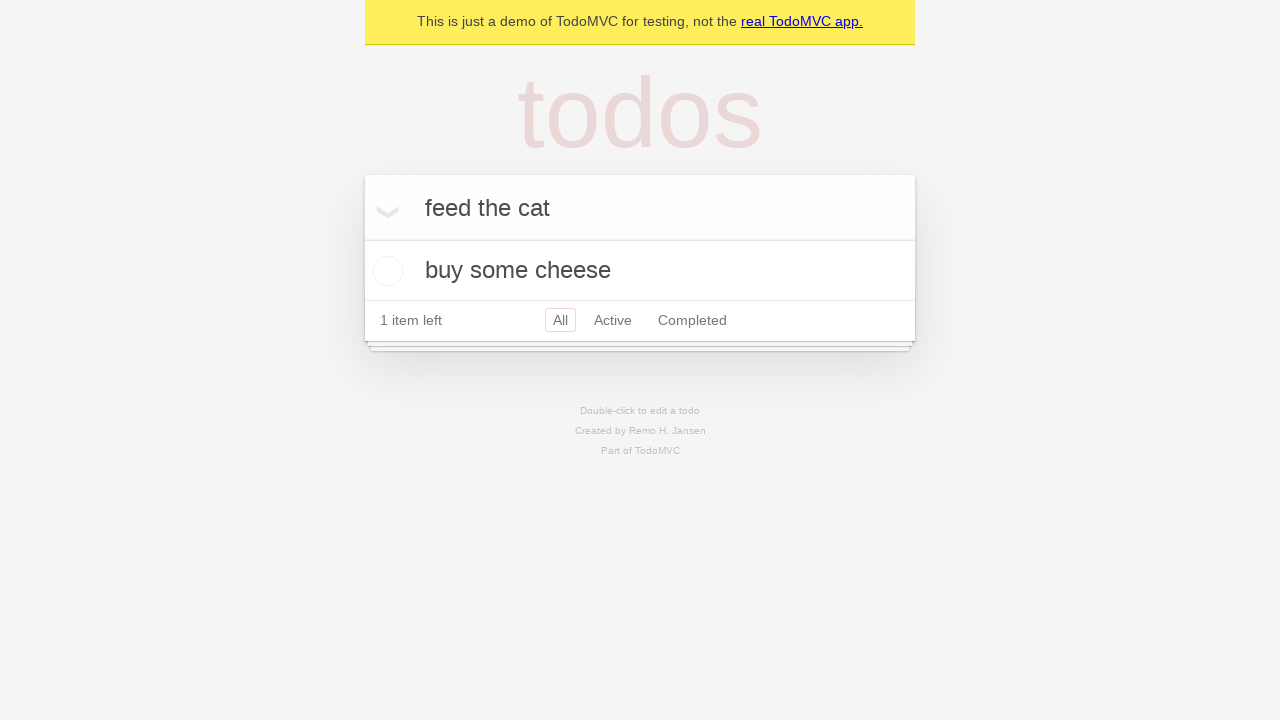

Pressed Enter to add second todo item on internal:attr=[placeholder="What needs to be done?"i]
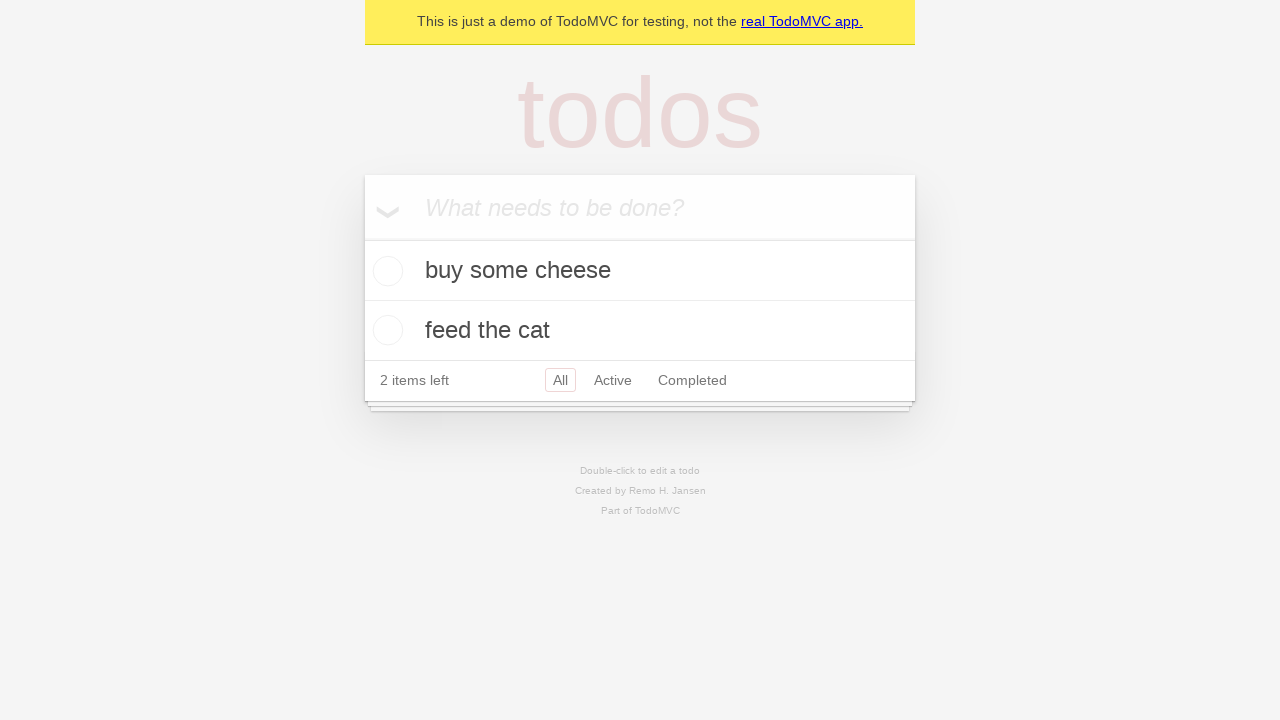

Filled todo input with 'book a doctors appointment' on internal:attr=[placeholder="What needs to be done?"i]
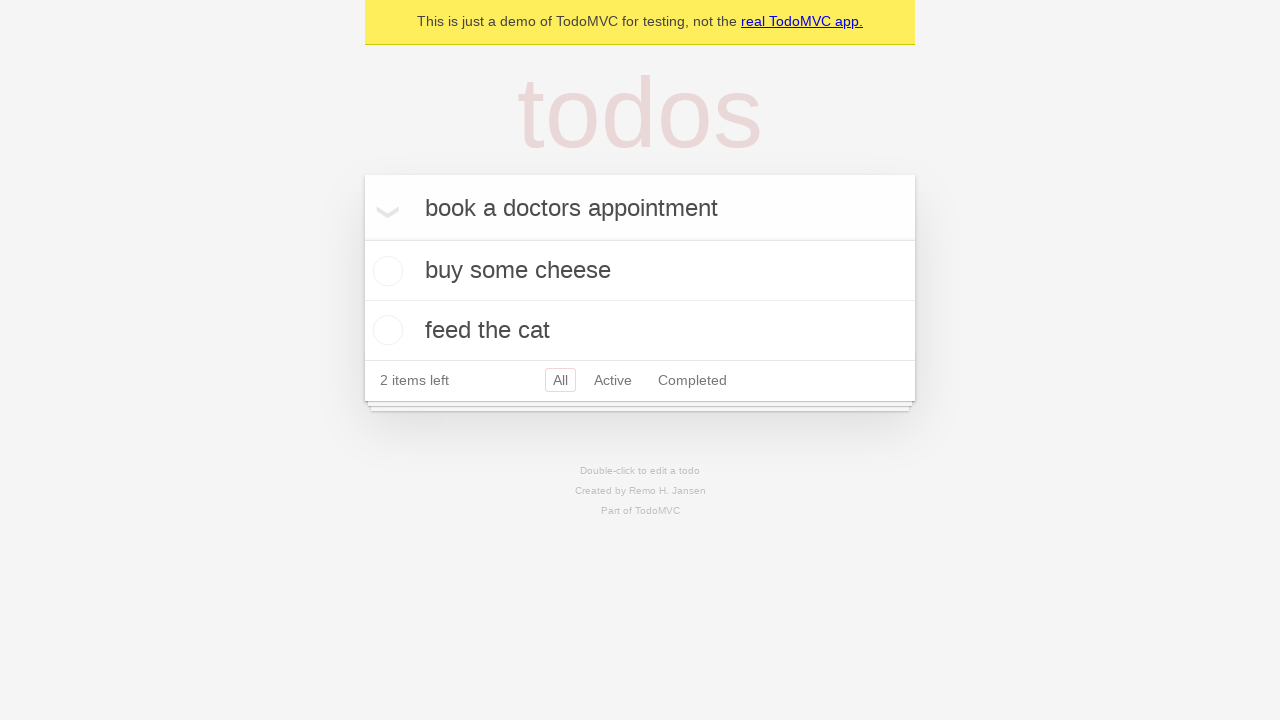

Pressed Enter to add third todo item on internal:attr=[placeholder="What needs to be done?"i]
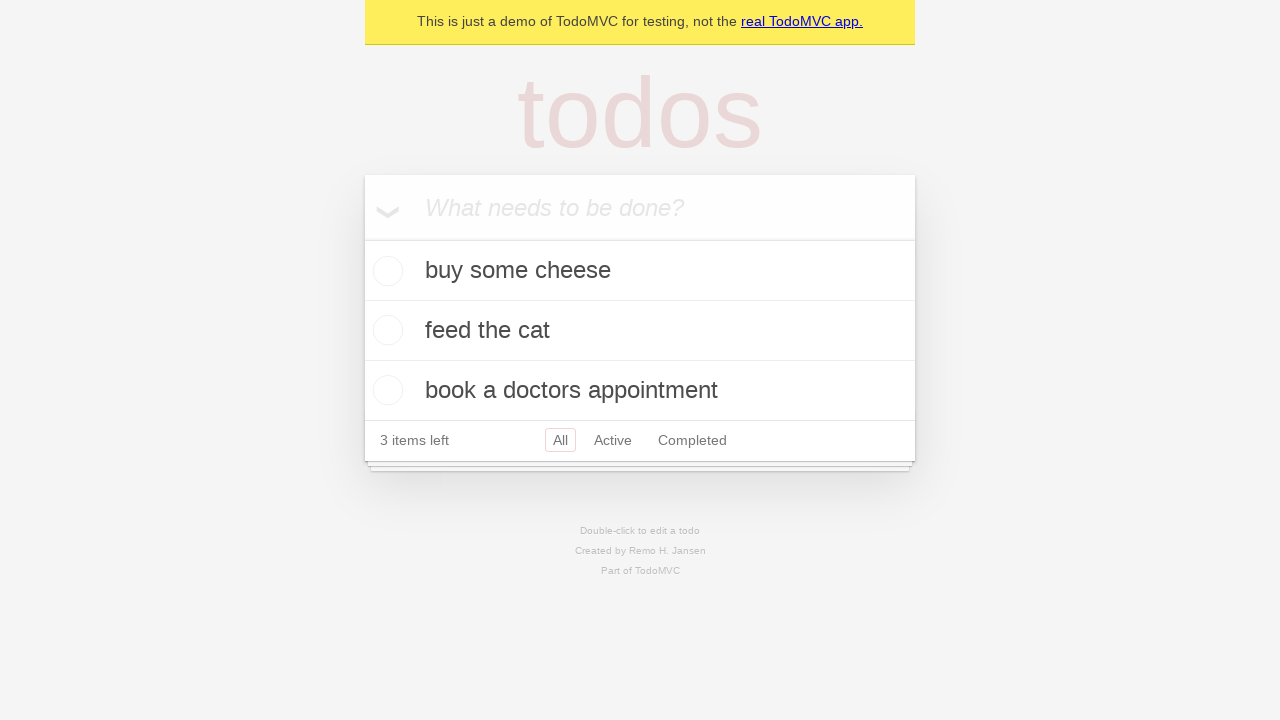

Waited for all 3 todo items to be visible
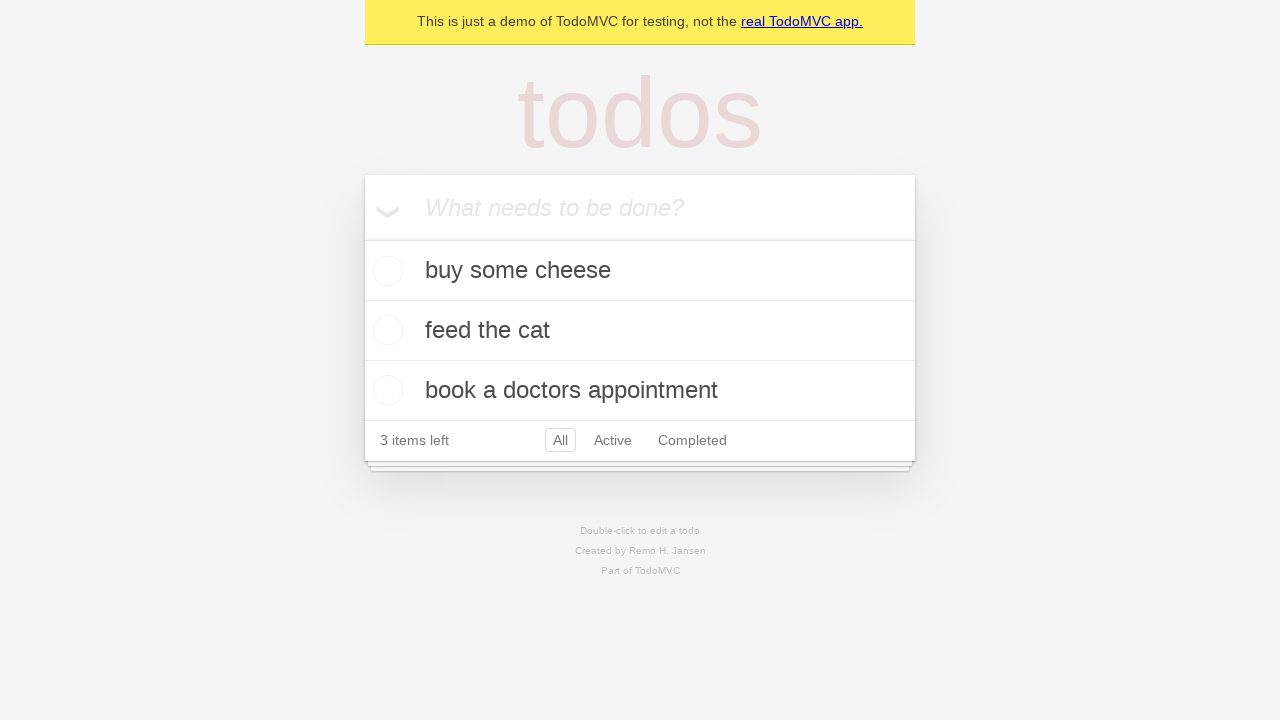

Checked the 'Mark all as complete' toggle to mark all items as complete at (362, 238) on internal:label="Mark all as complete"i
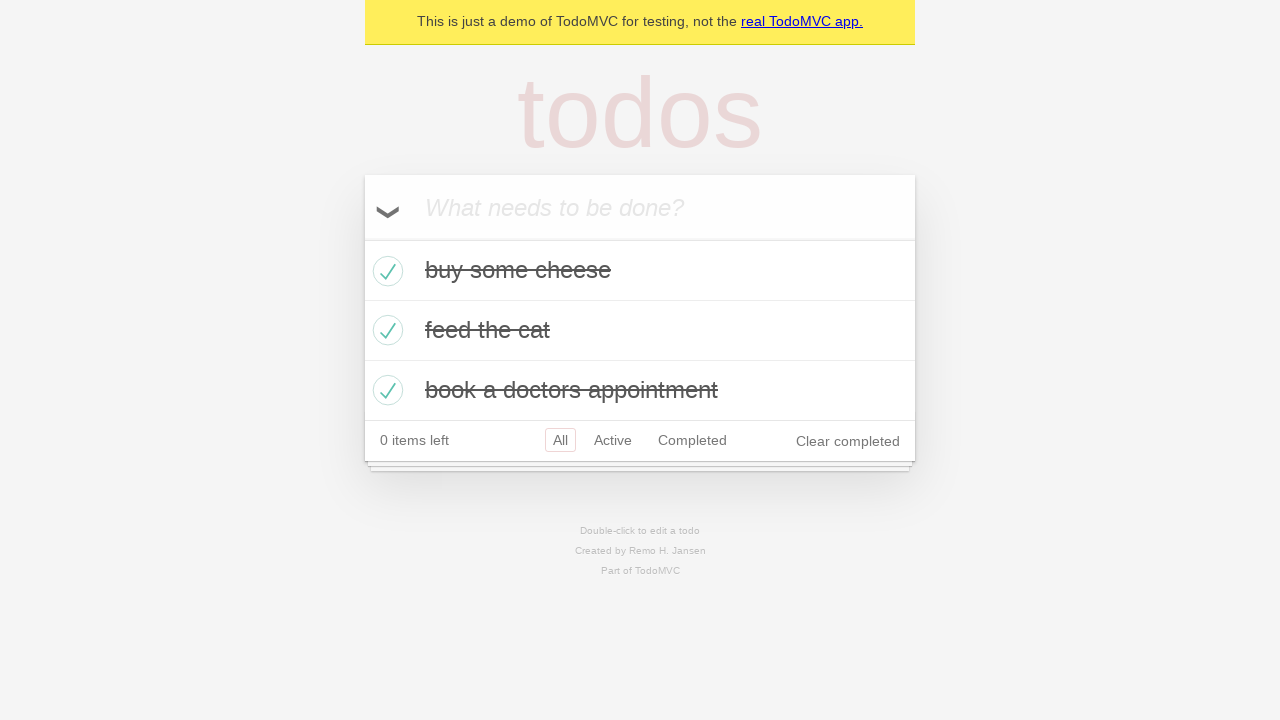

Unchecked the 'Mark all as complete' toggle to clear complete state of all items at (362, 238) on internal:label="Mark all as complete"i
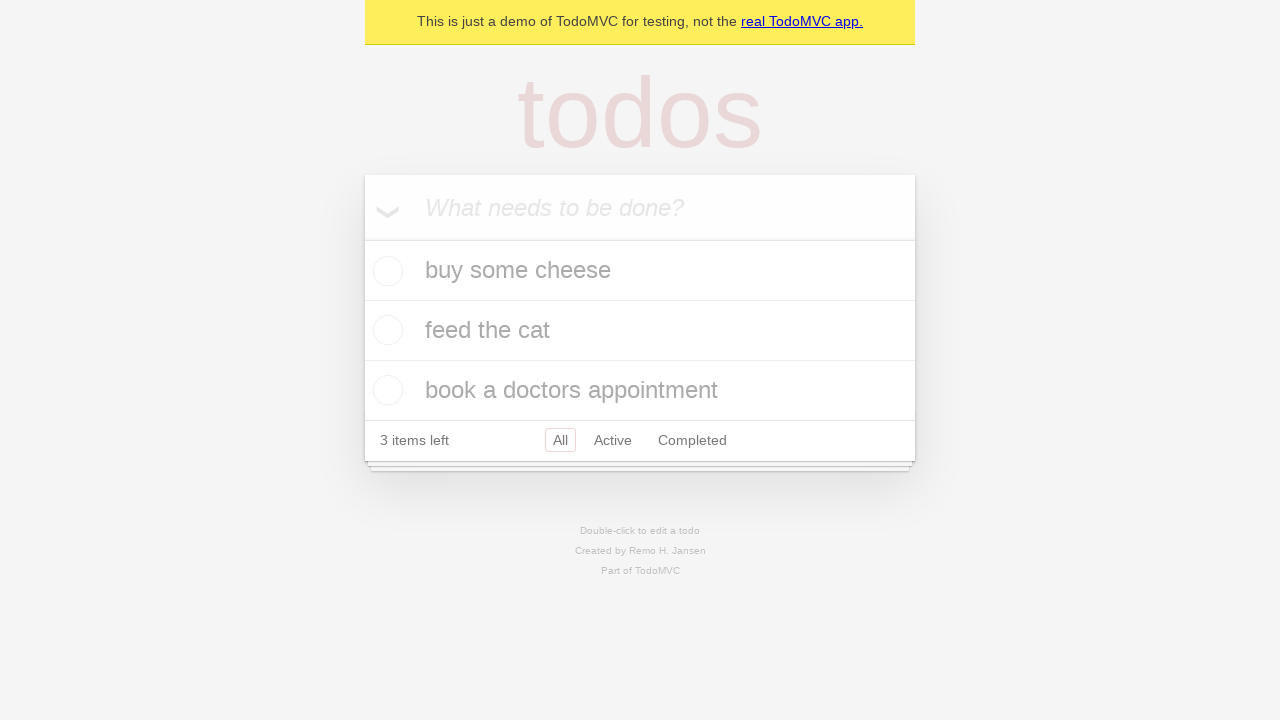

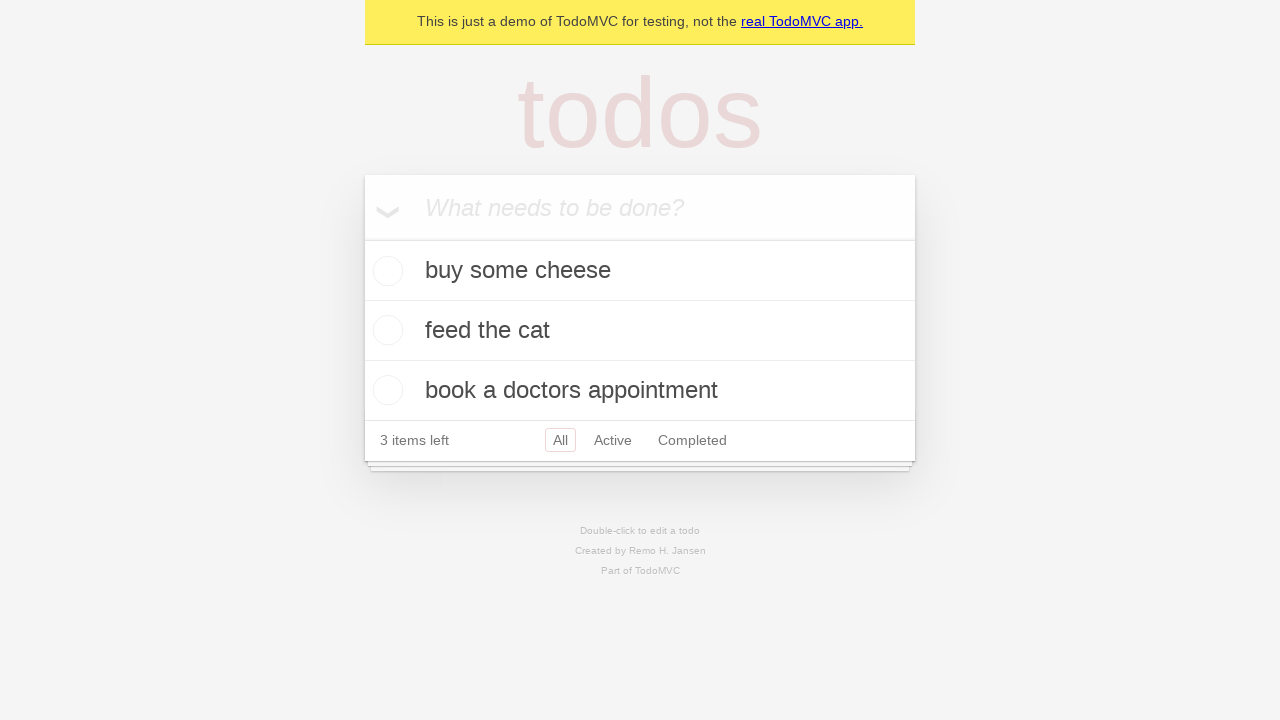